Tests label-based locators by filling email, password, age fields and selecting radio button options.

Starting URL: https://testautomationpractice.blogspot.com/p/playwrightpractice.html

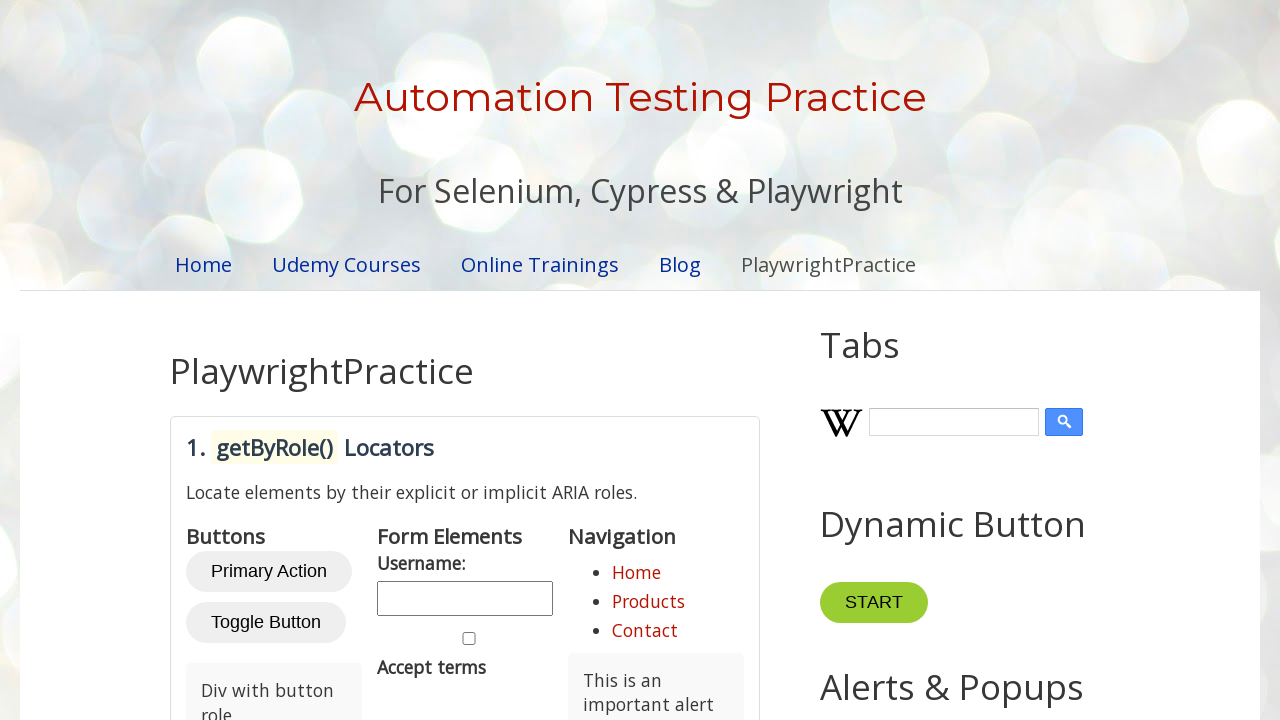

Page loaded and network idle state reached
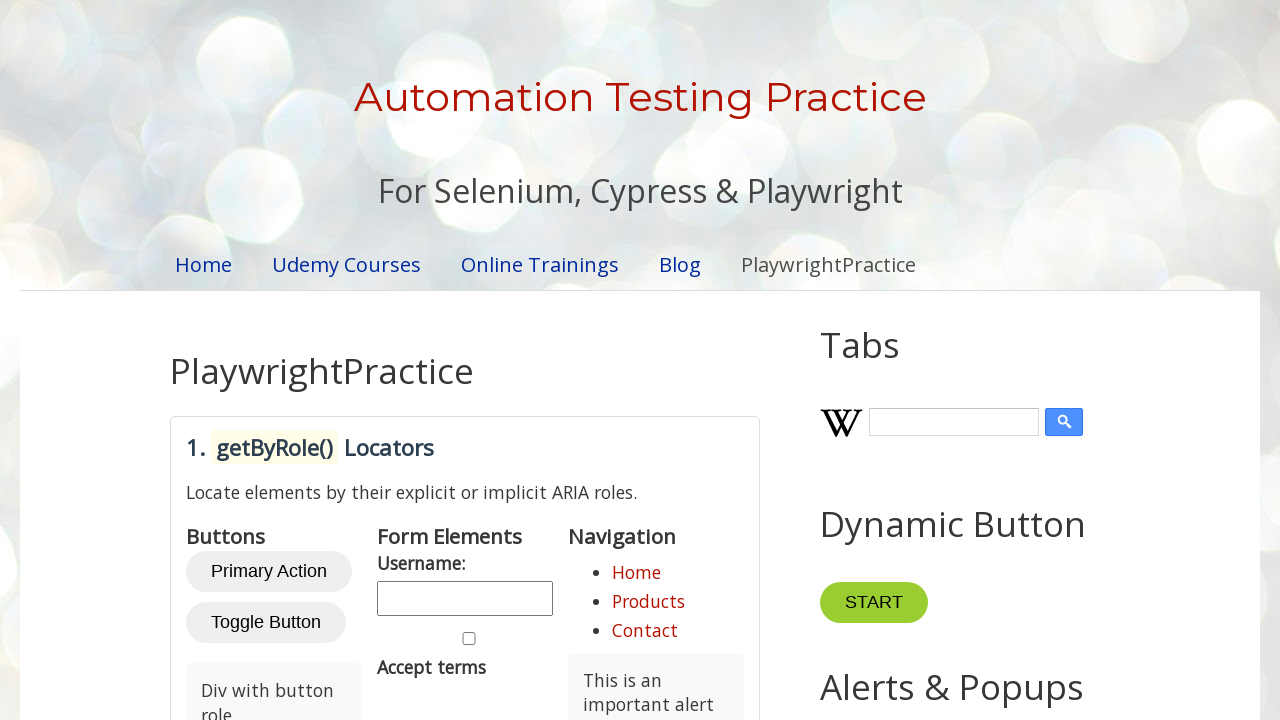

Located label-locators section
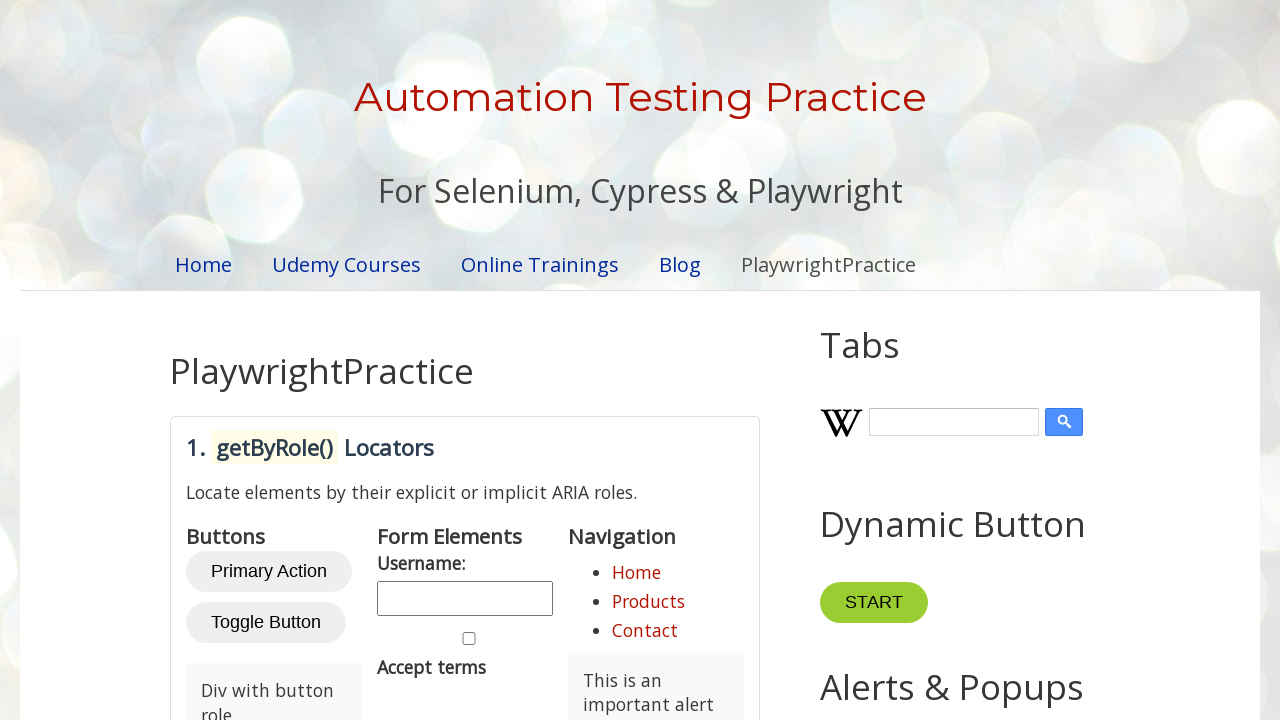

Filled email field with 'email@email.com' on #label-locators >> internal:label="Email Address:"i
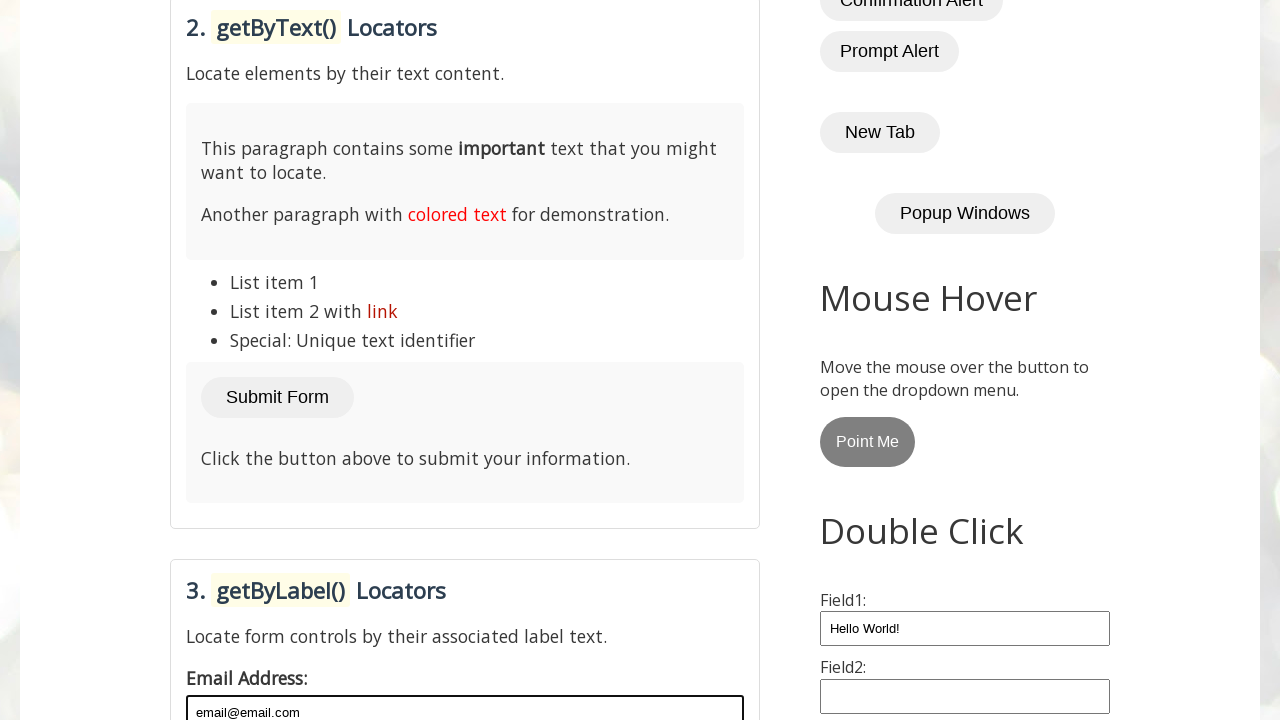

Filled password field with 'password' on #label-locators >> internal:label="Password:"i
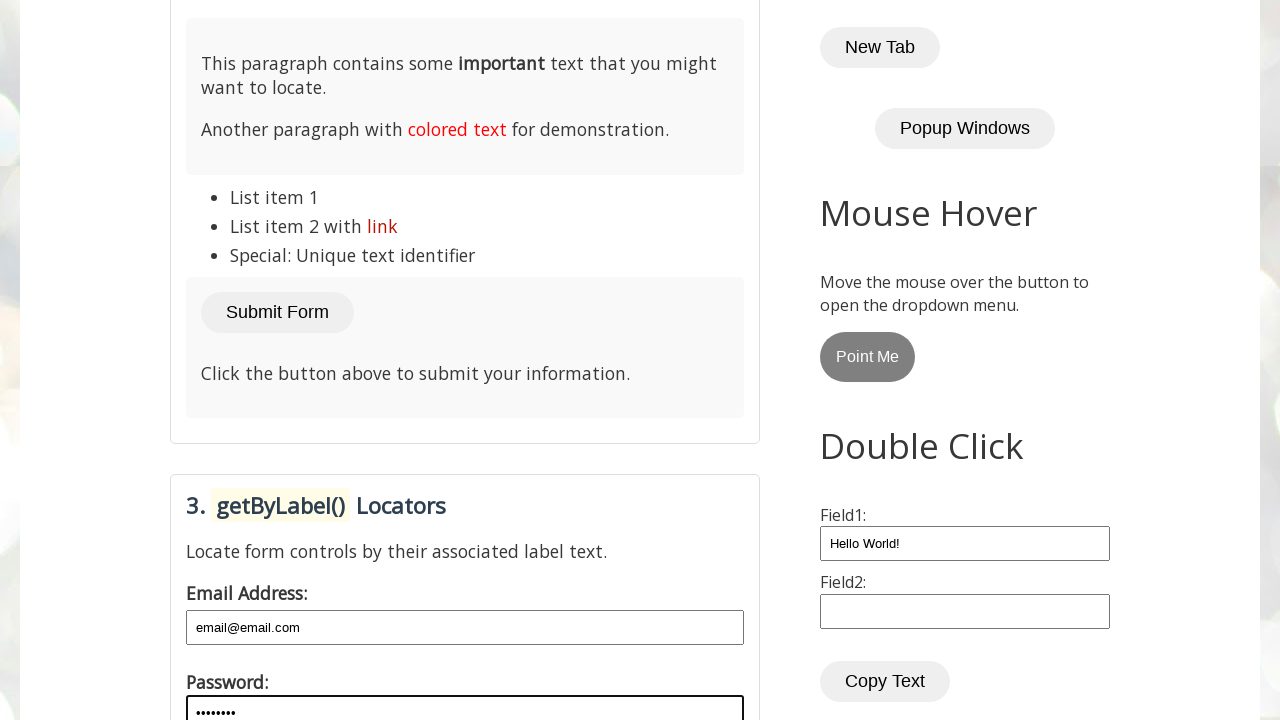

Incremented age field 70 times using arrow up key on #label-locators >> internal:label="Your Age:"i
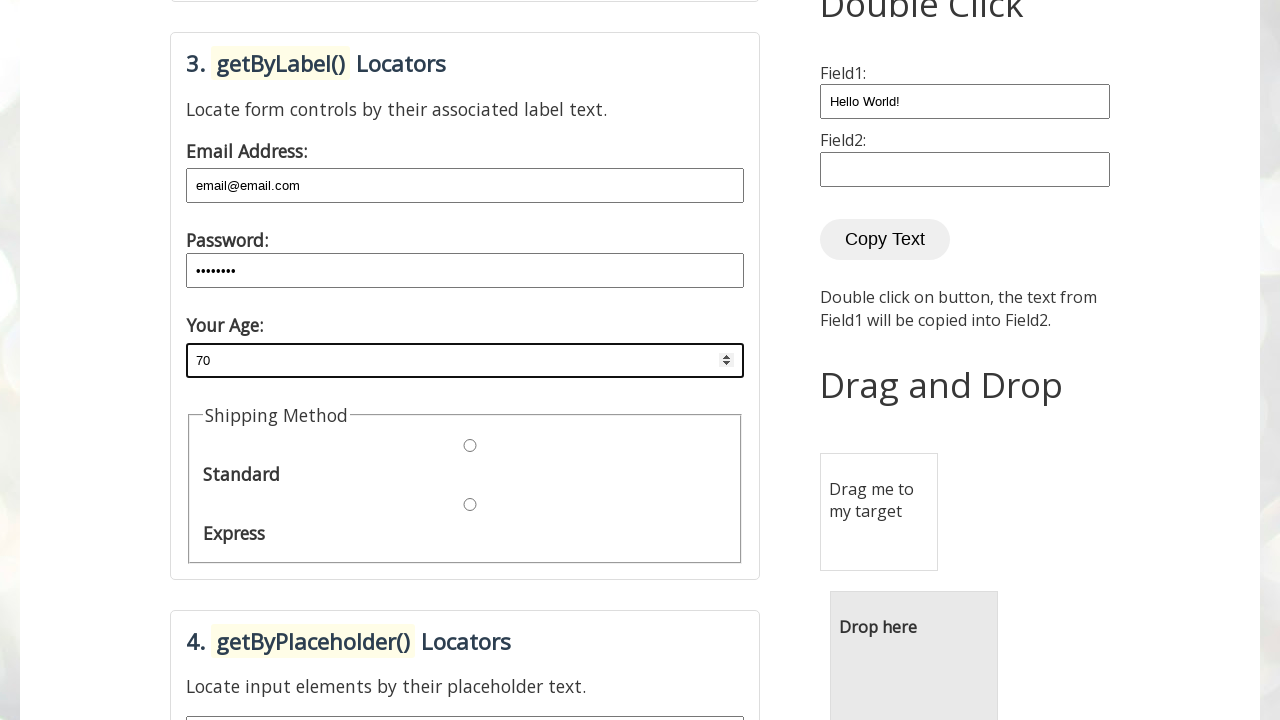

Selected Standard shipping option at (470, 446) on #label-locators >> internal:label="Standard"i
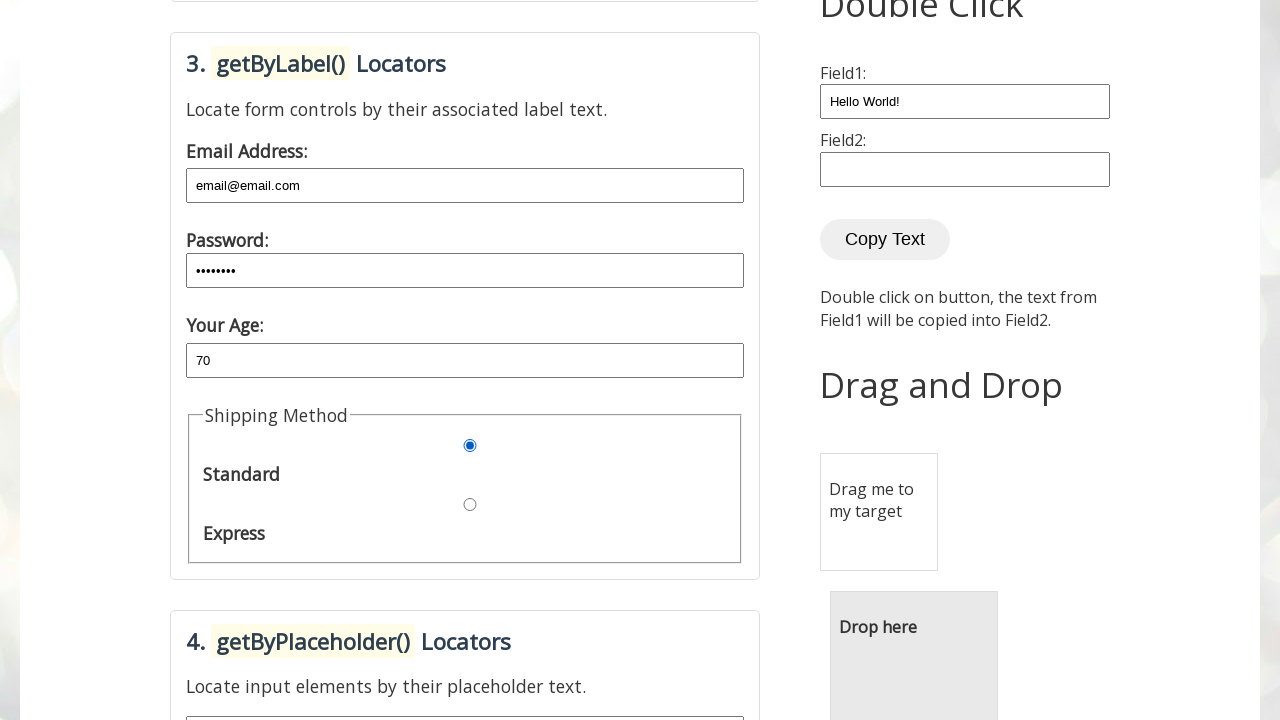

Selected Express shipping option at (470, 505) on #label-locators >> internal:label="Express"i
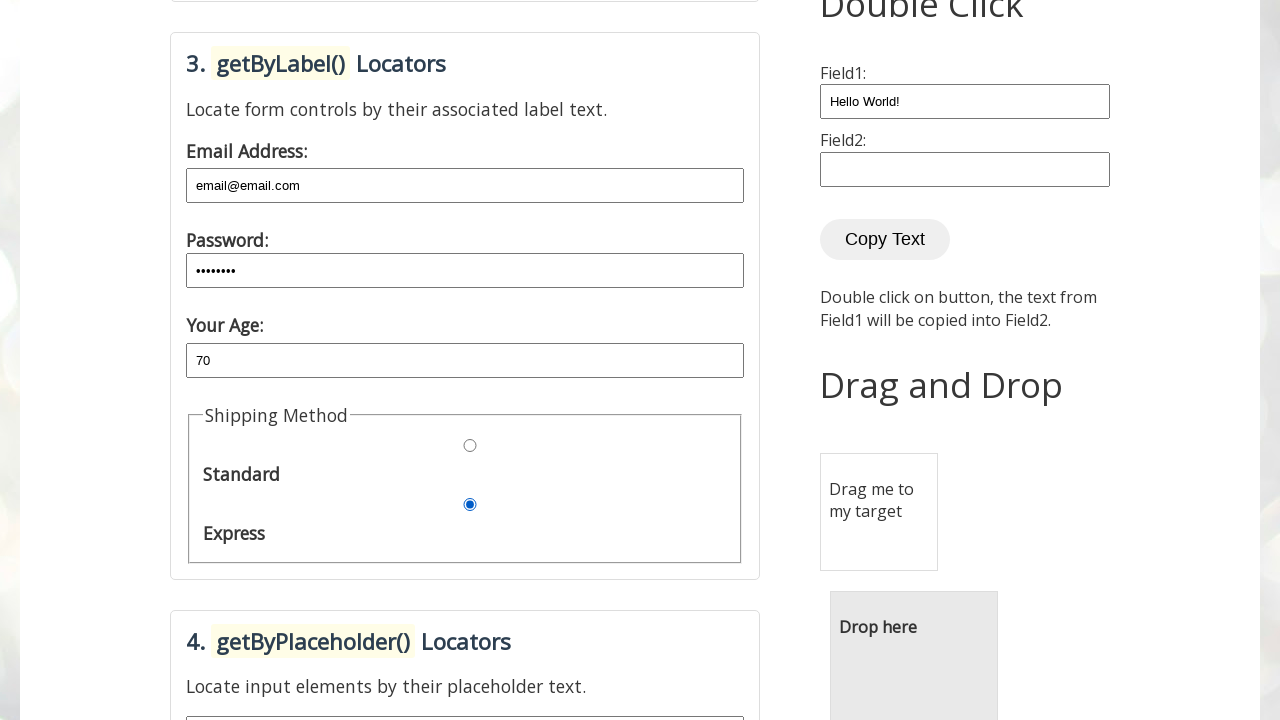

Verified email field contains 'email@email.com'
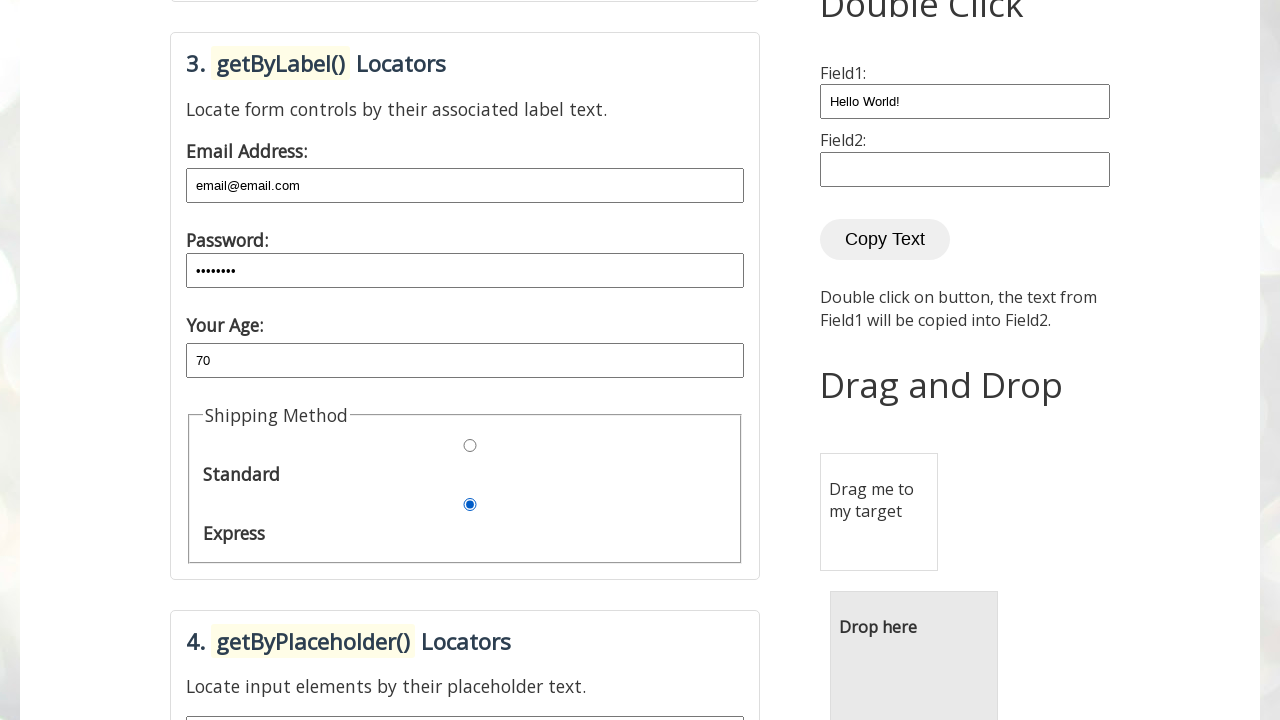

Verified password field contains 'password'
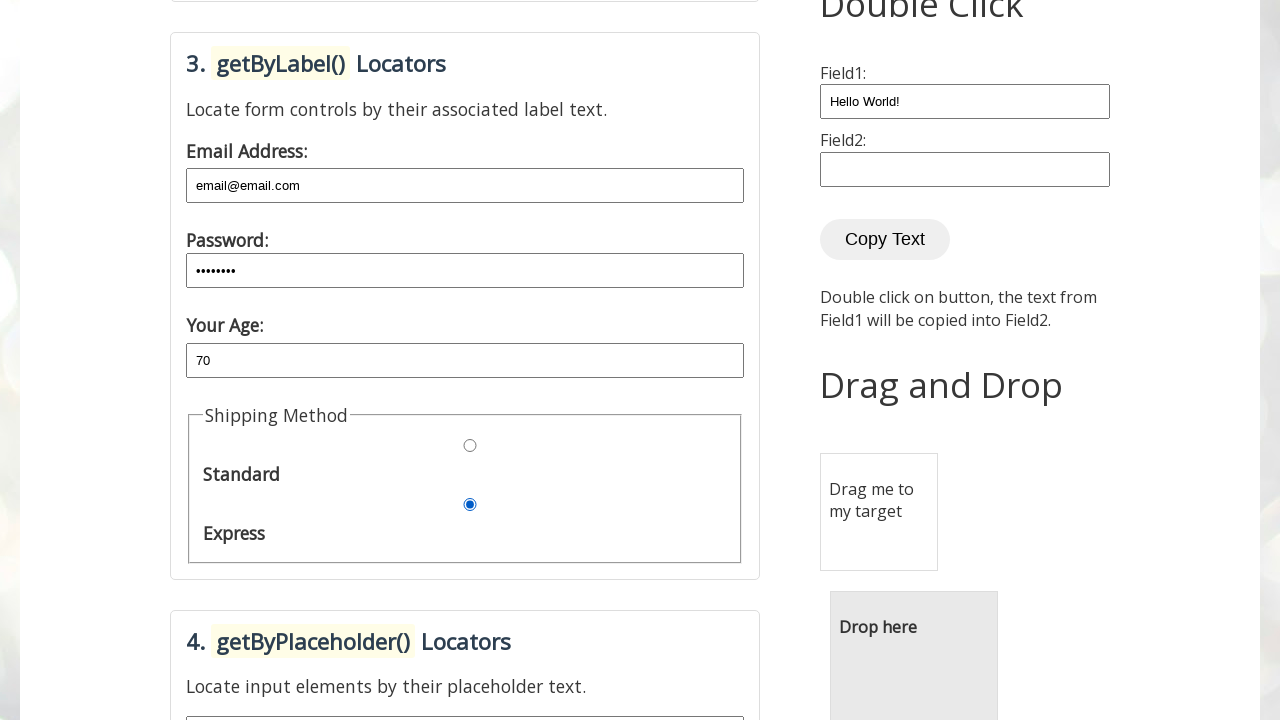

Verified age field contains '70'
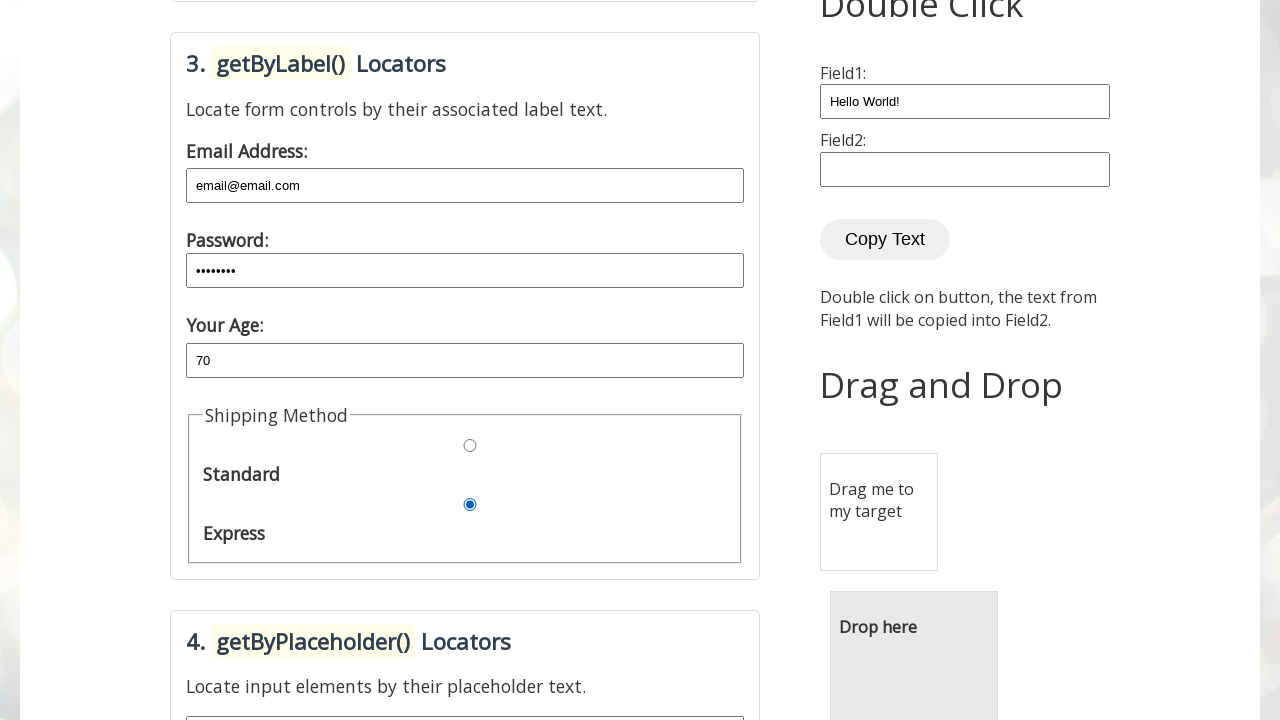

Verified Express shipping option is selected
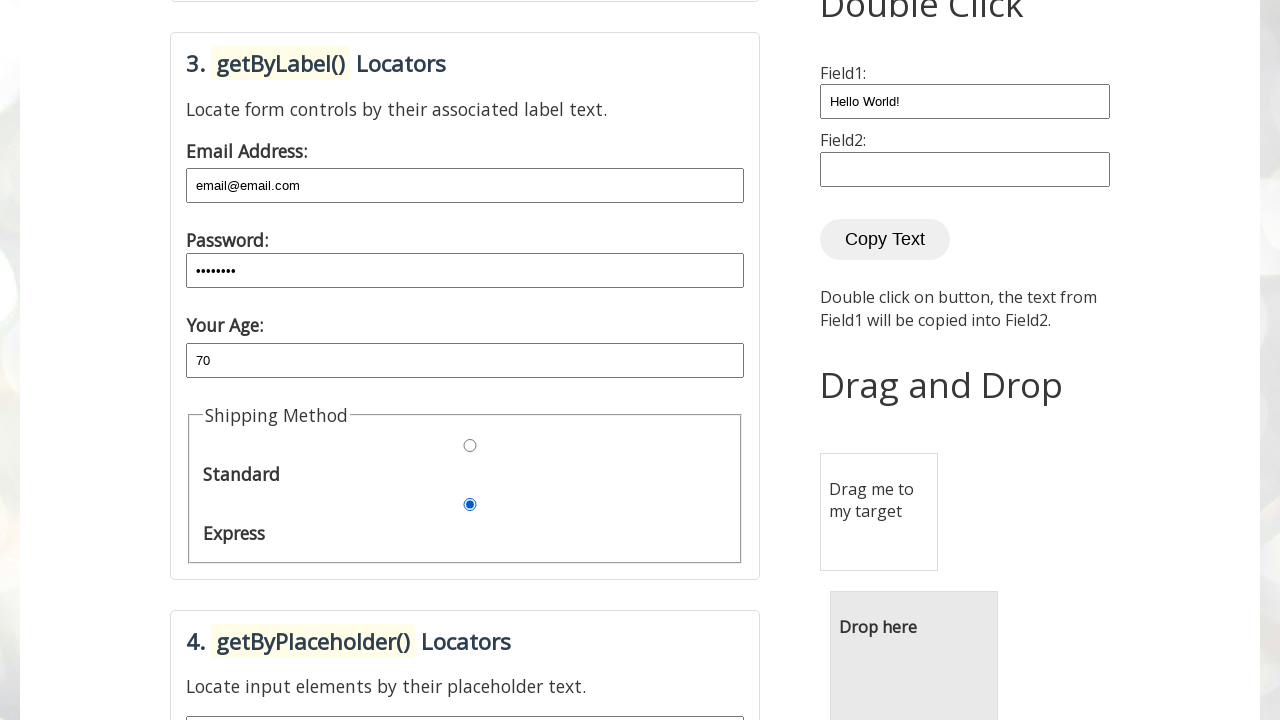

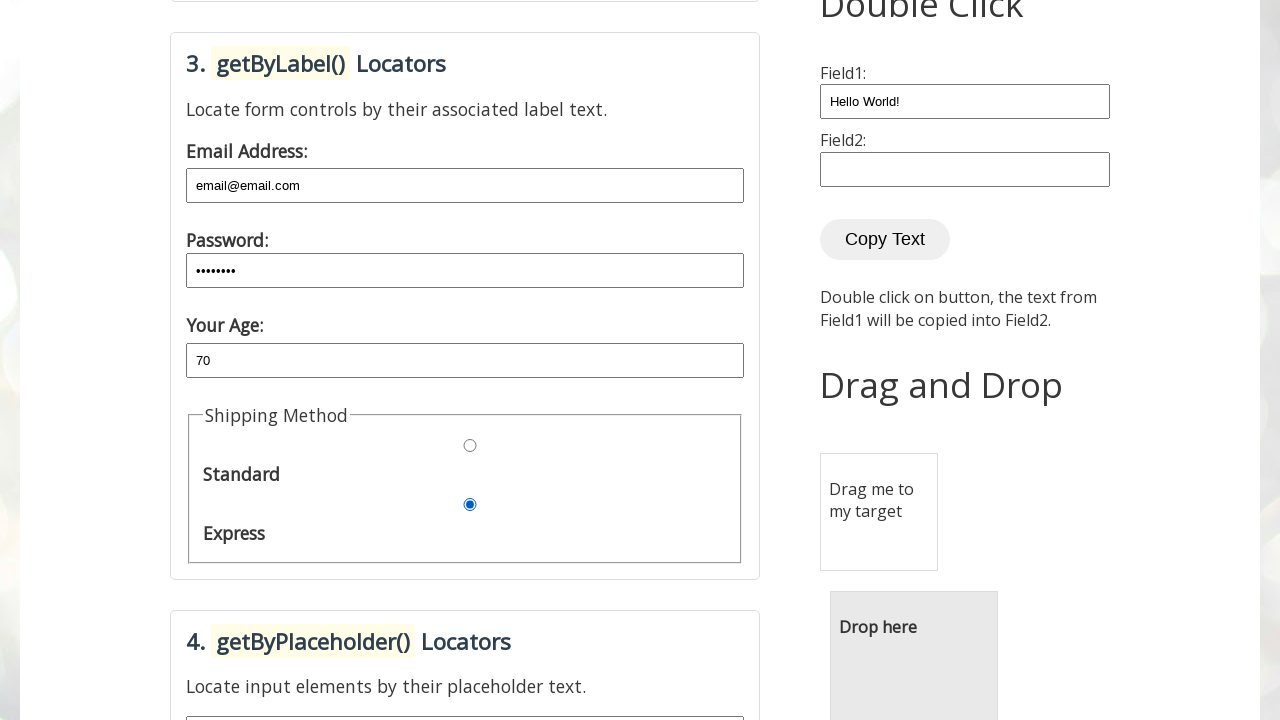